Tests dynamic loading with excess wait time - clicks start button and waits for "Hello World!" text to appear

Starting URL: https://automationfc.github.io/dynamic-loading/

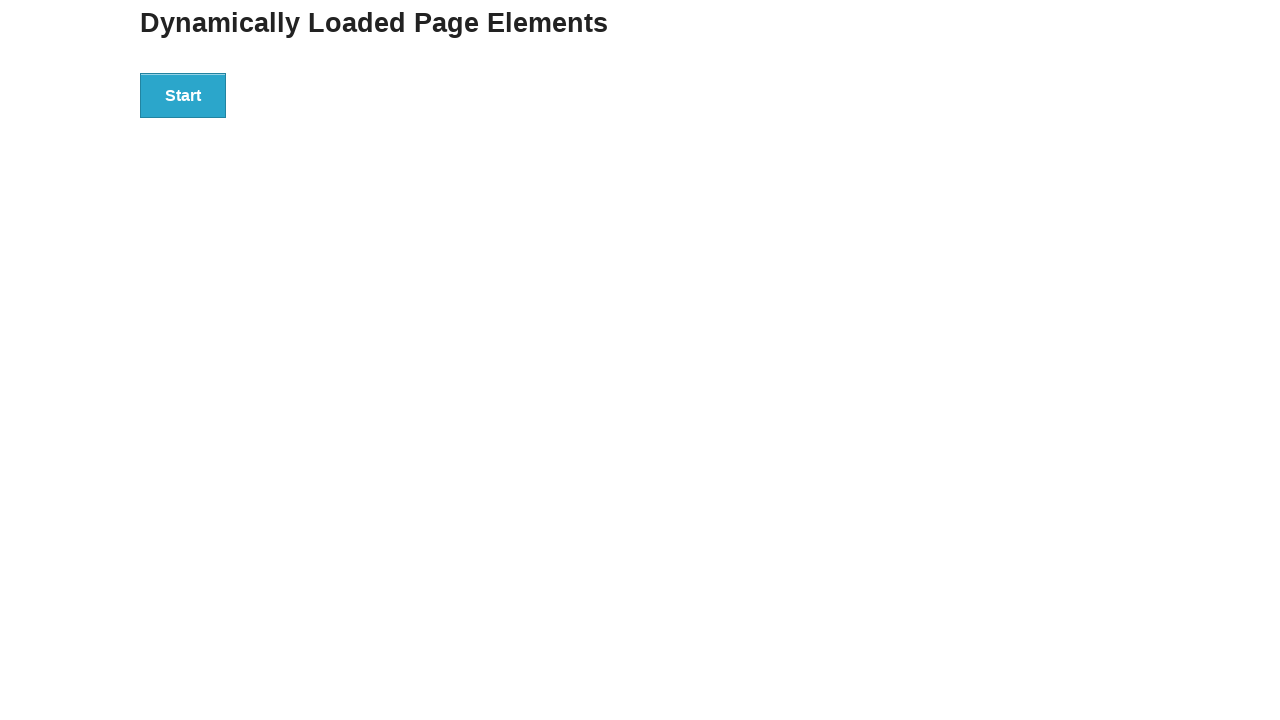

Clicked Start button to initiate dynamic loading at (183, 95) on xpath=//button[text()='Start']
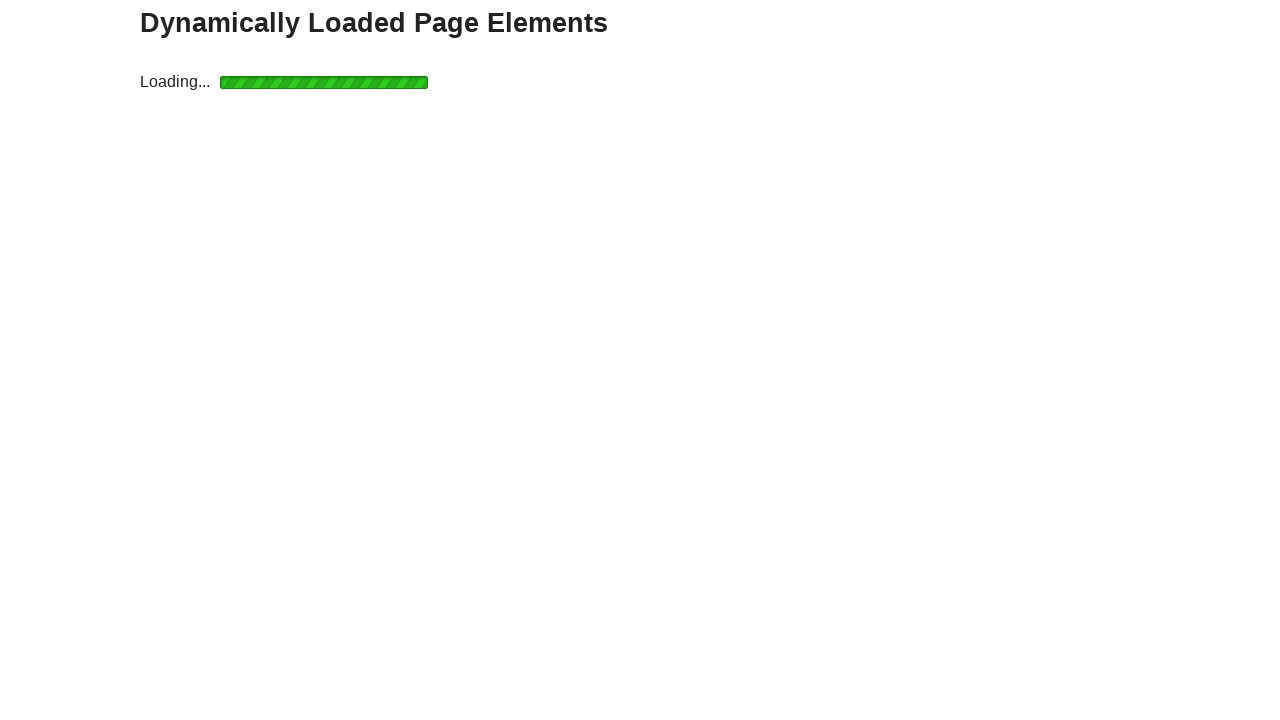

Waited for 'Hello World!' text to appear (max 50 seconds)
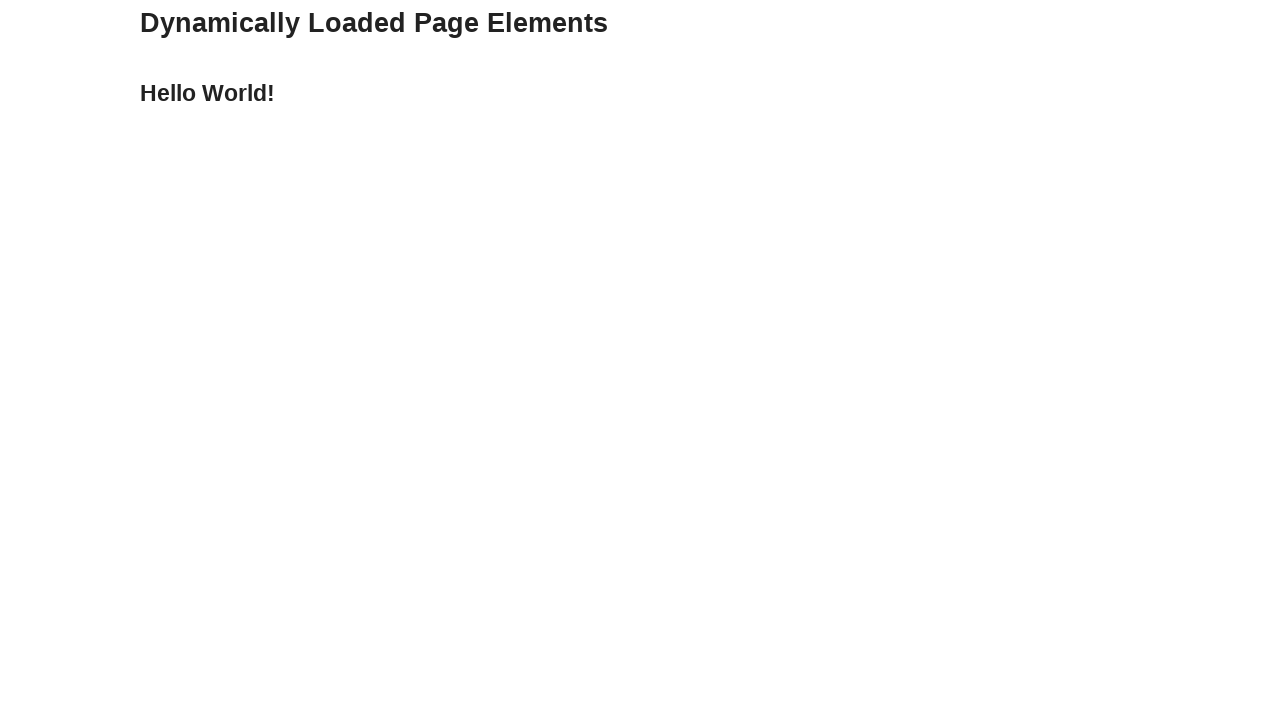

Verified that 'Hello World!' text appeared correctly
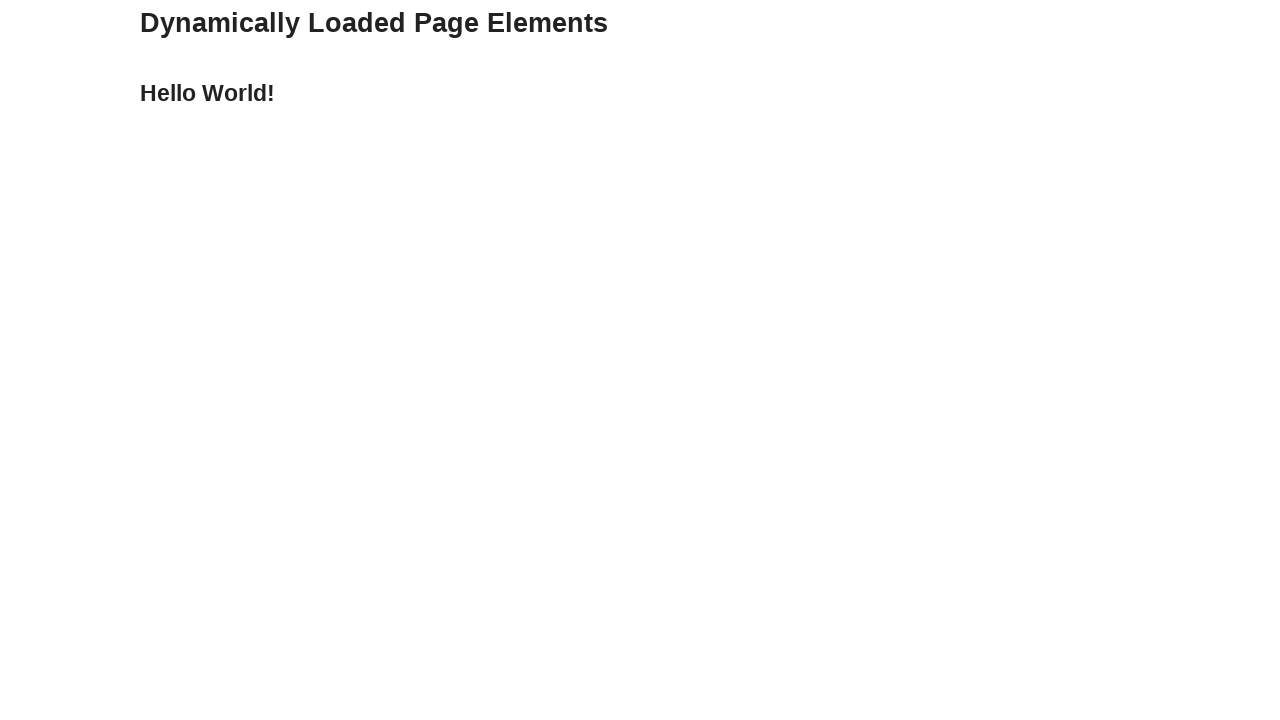

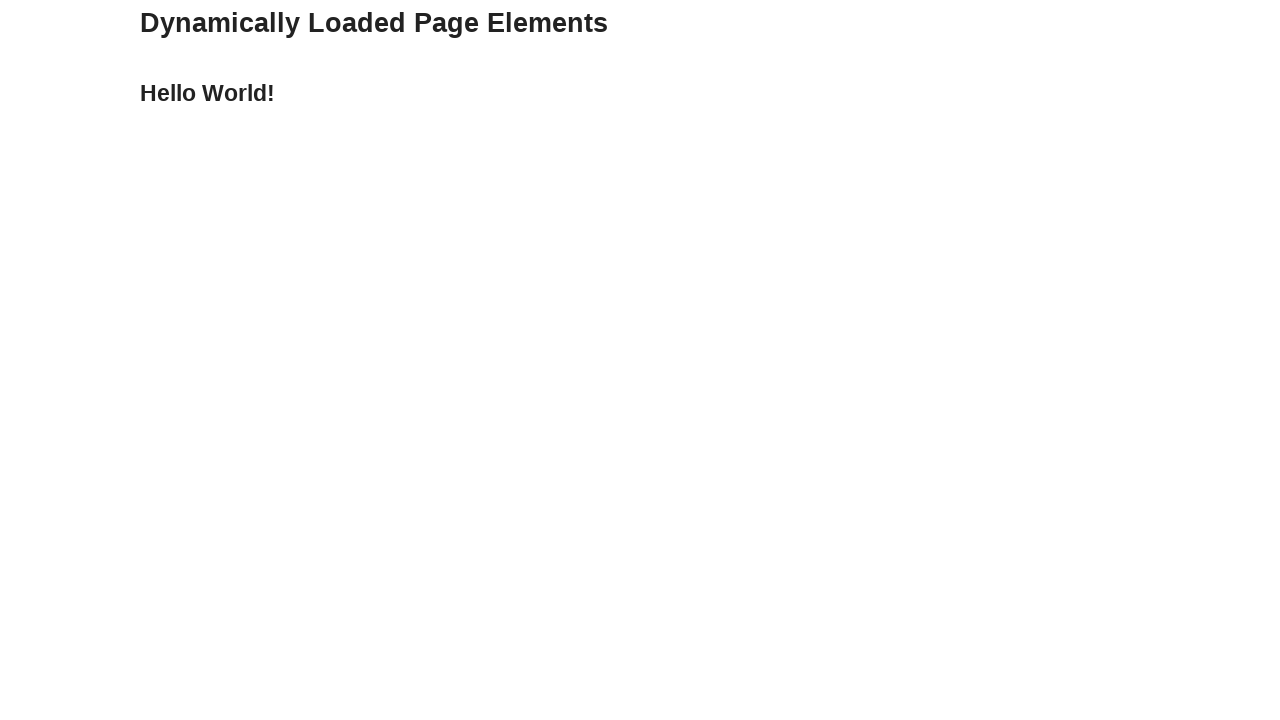